Tests the DemoQA text-box form by filling in full name, email, current address, and permanent address fields, then submitting the form and verifying the submitted details are displayed correctly.

Starting URL: https://demoqa.com/text-box

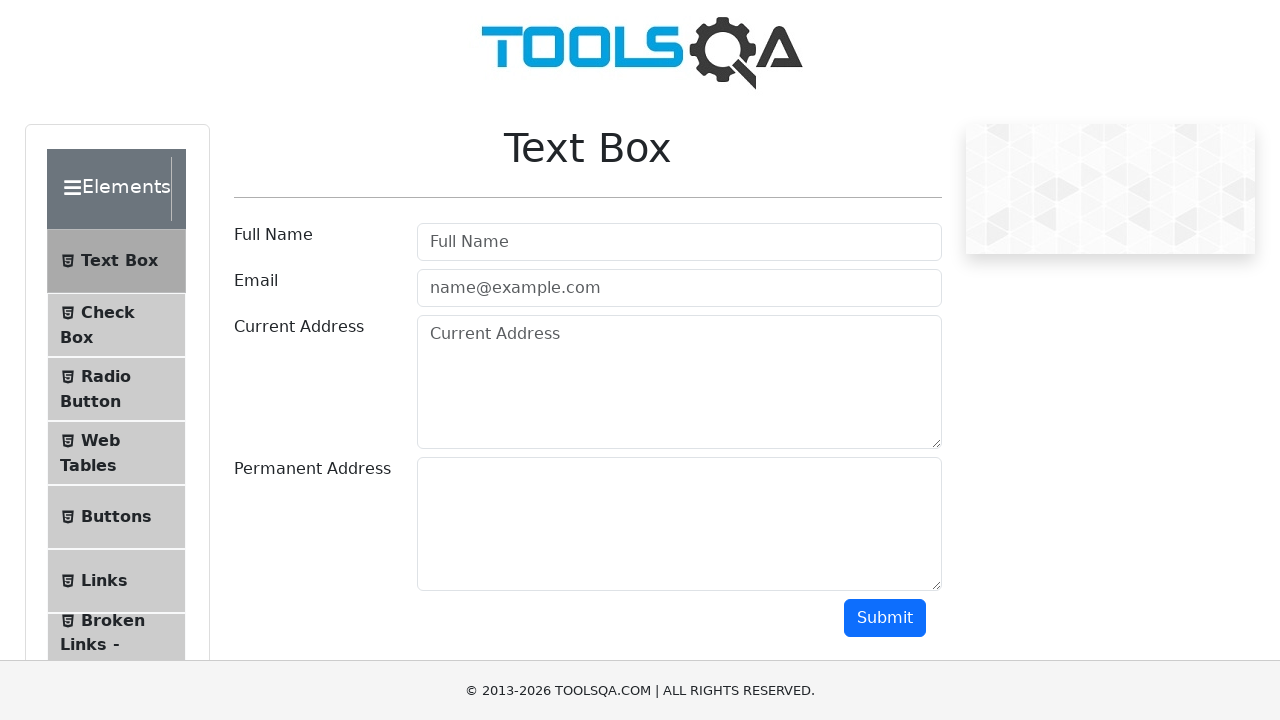

Filled full name field with 'Anca Marian' on #userName
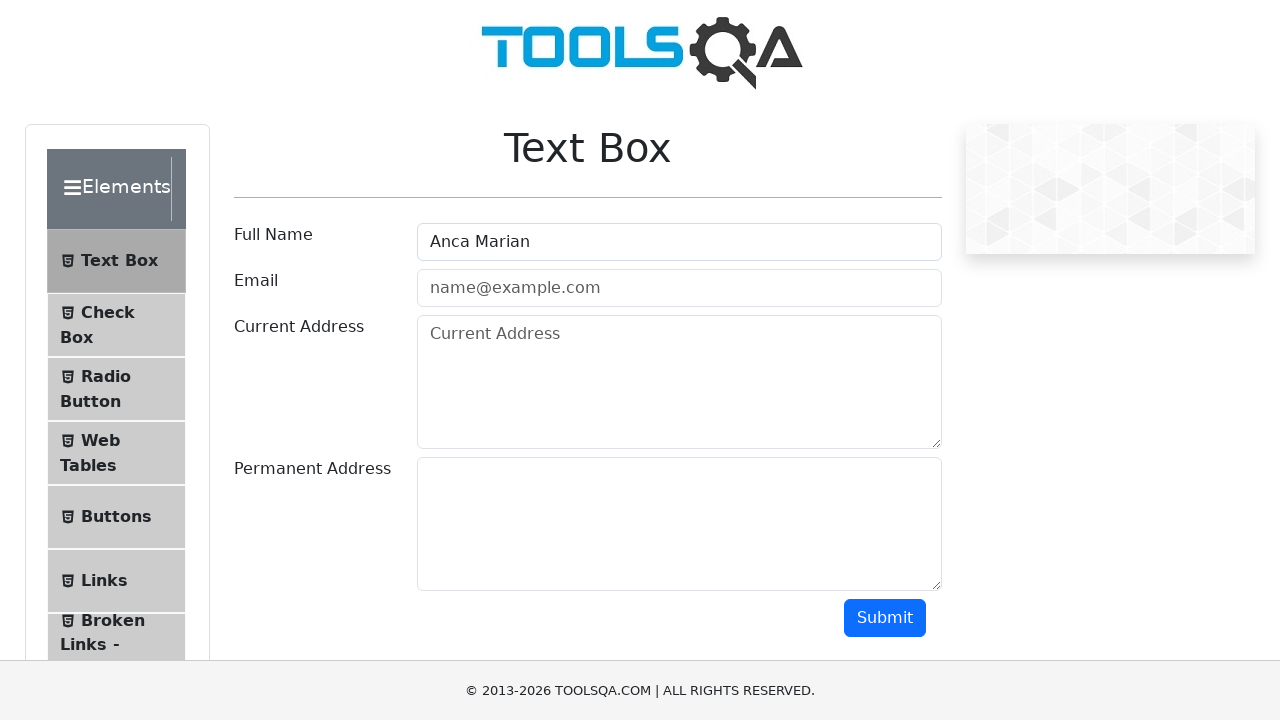

Filled email field with 'test@test.com' on #userEmail
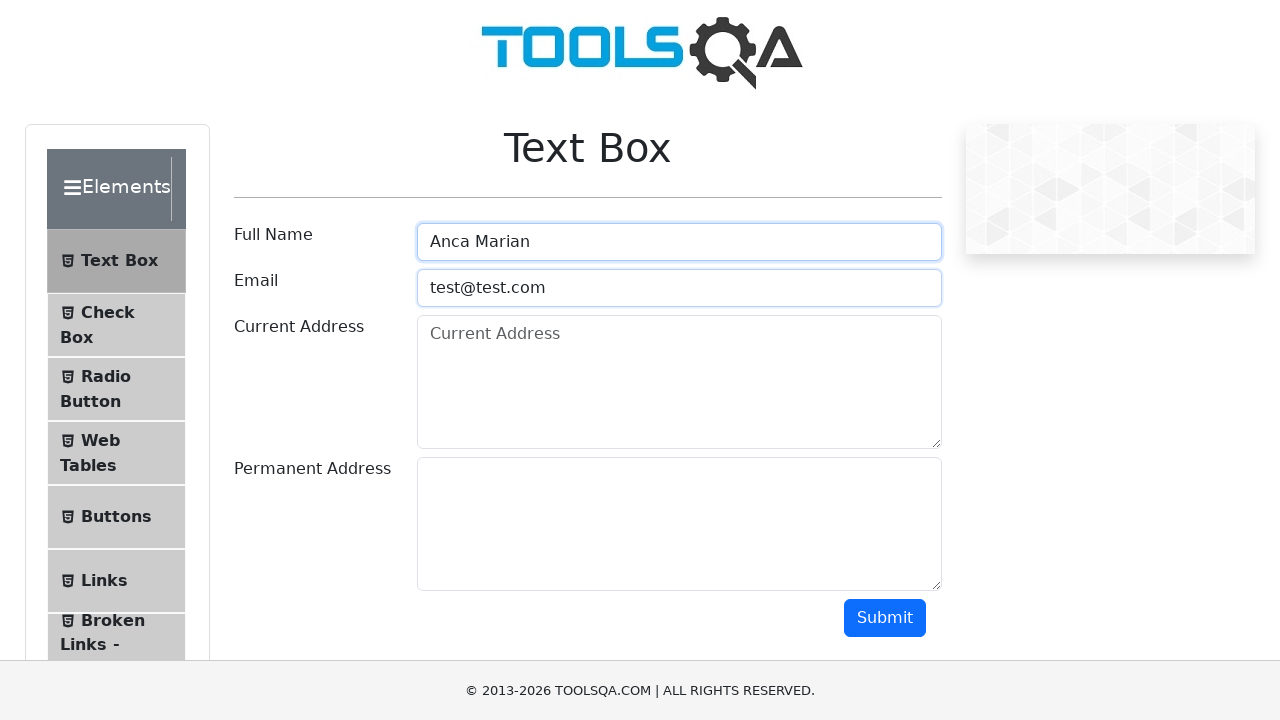

Filled current address field with 'Cluj' on #currentAddress
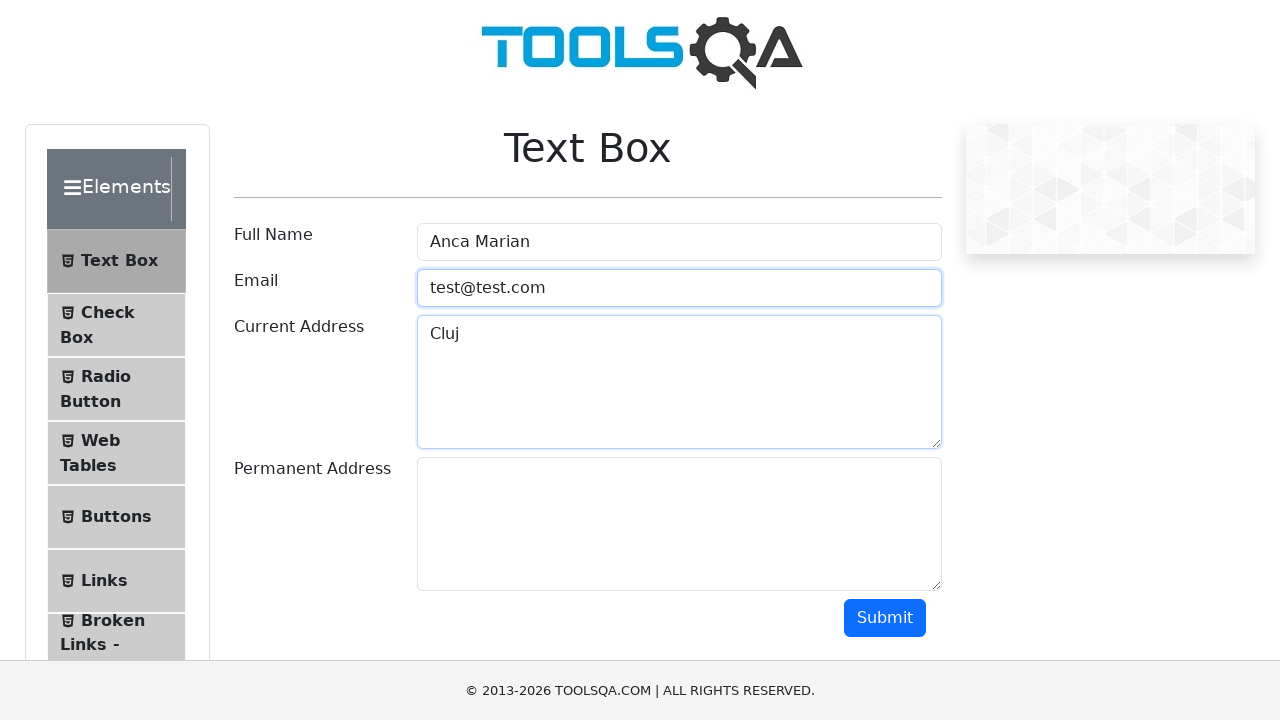

Filled permanent address field with 'Cluuuj' on #permanentAddress
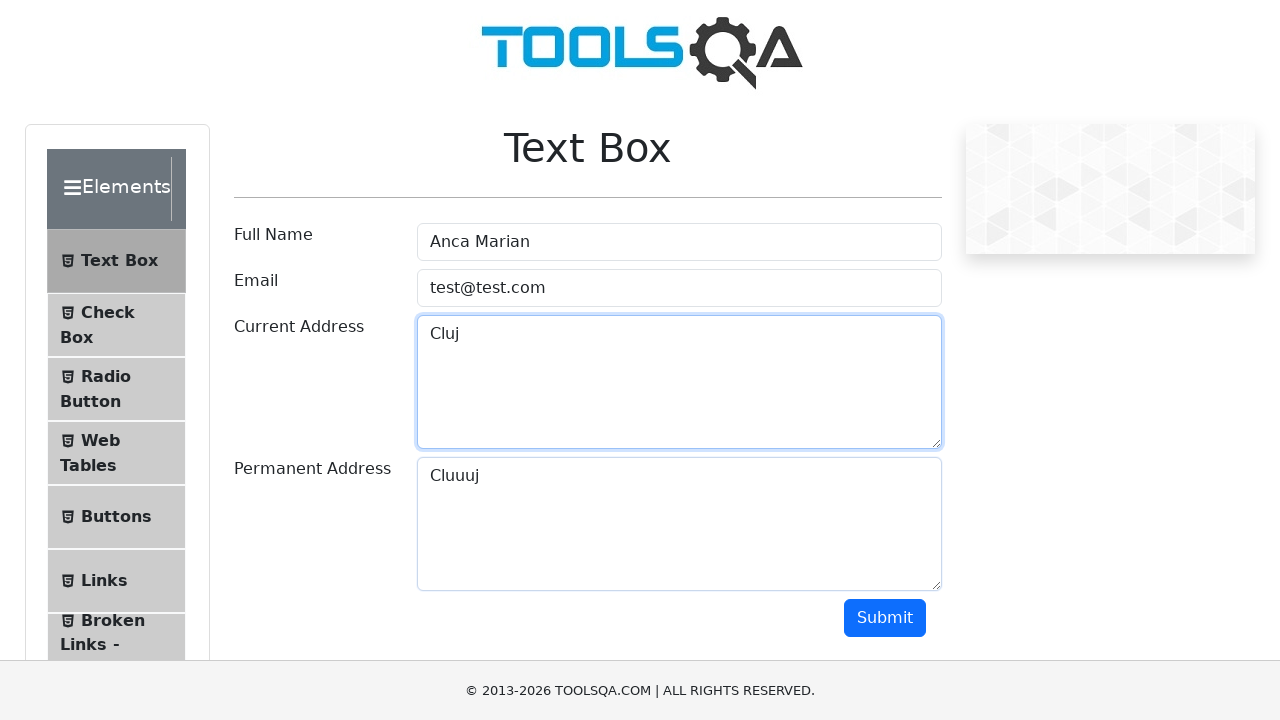

Scrolled to bottom of page to reveal submit button
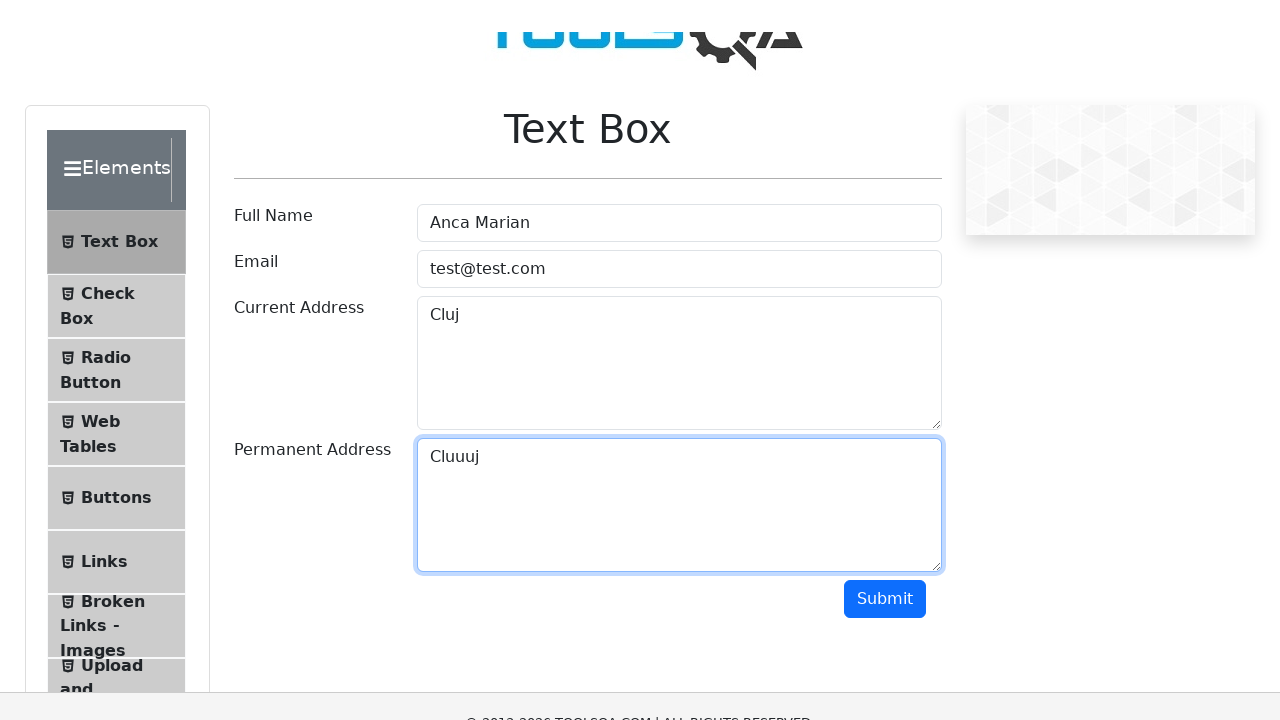

Clicked submit button at (885, 19) on #submit
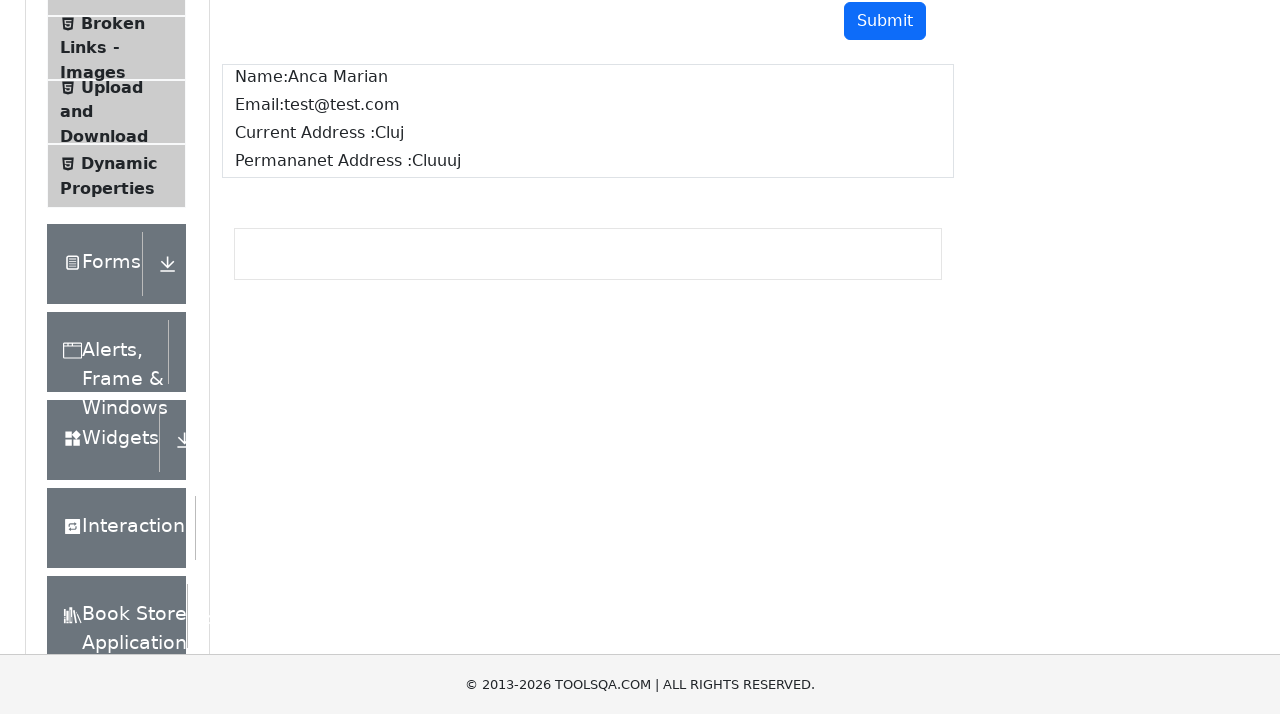

Waited for name field to appear in submitted details
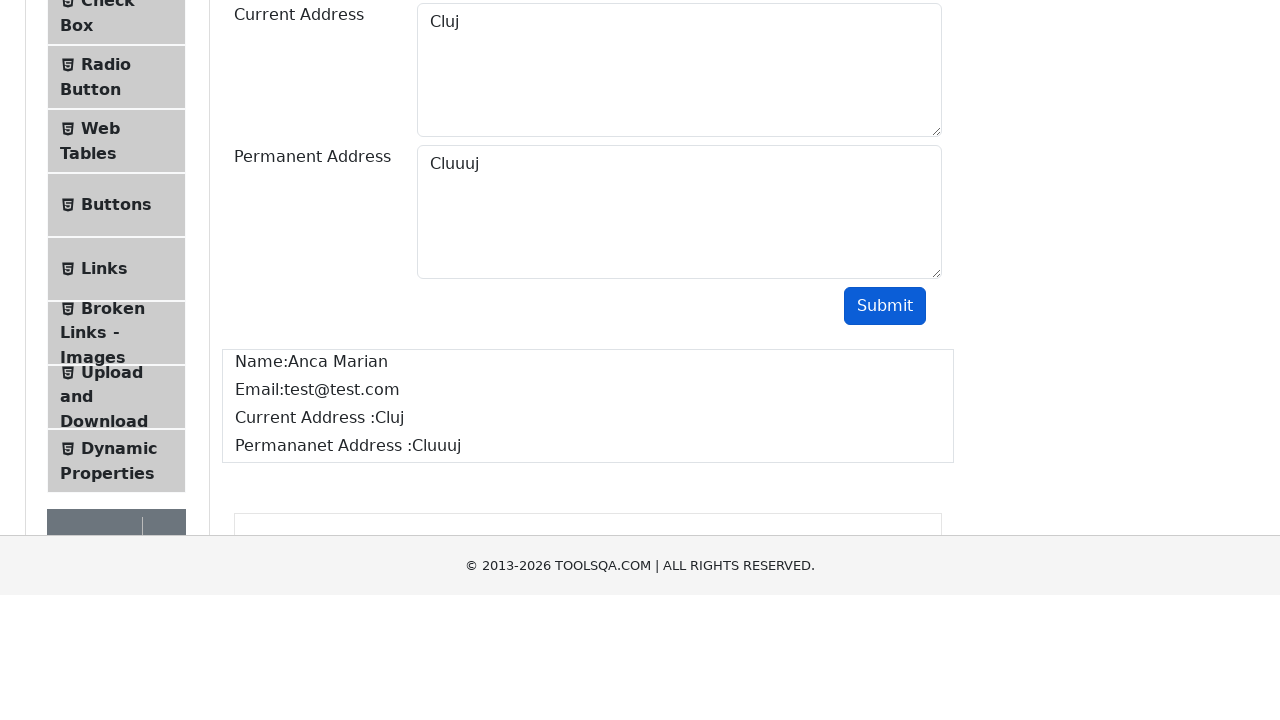

Waited for email field to appear in submitted details
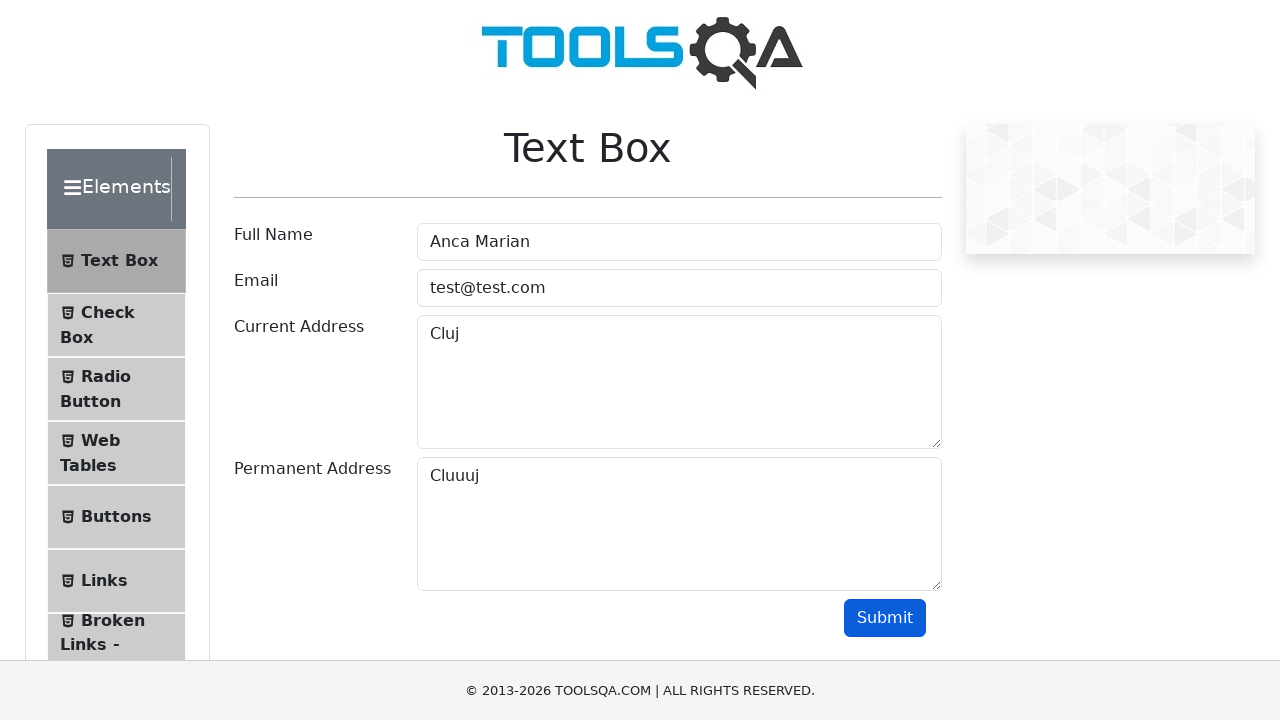

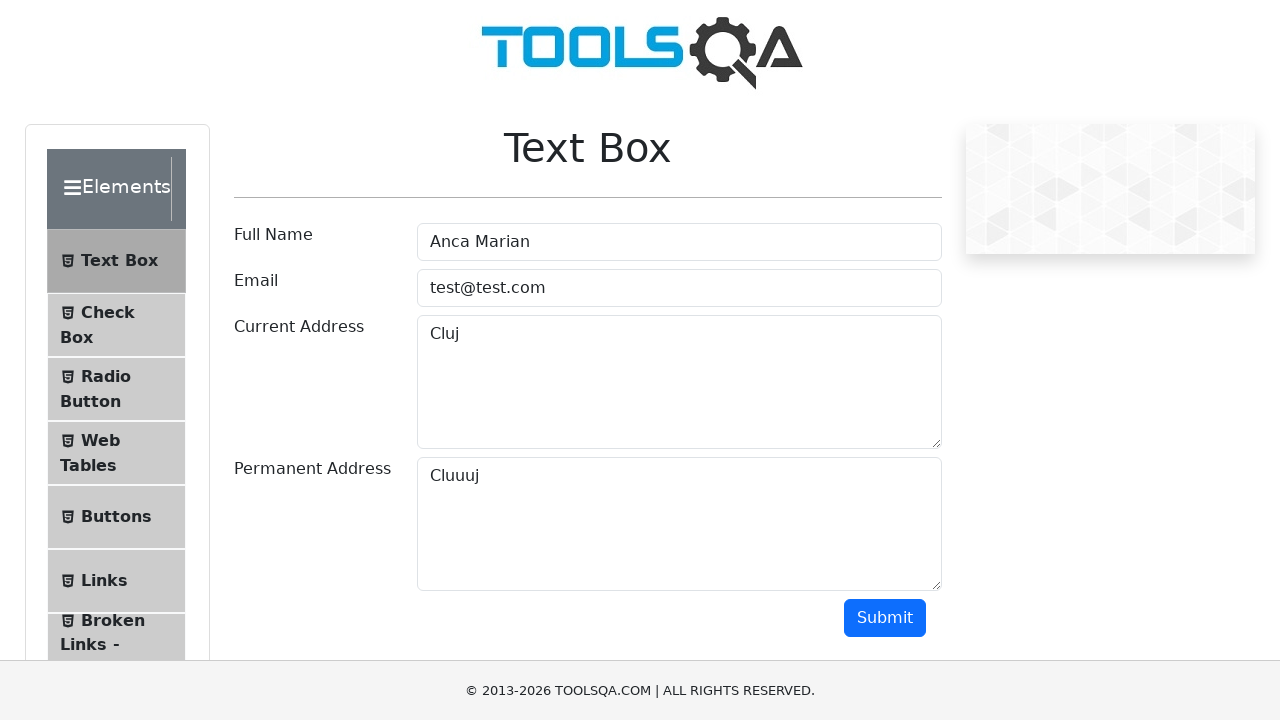